Navigates to a GitHub user's repositories tab and waits for the repository list to load

Starting URL: https://github.com/andrejs-ps/?tab=repositories

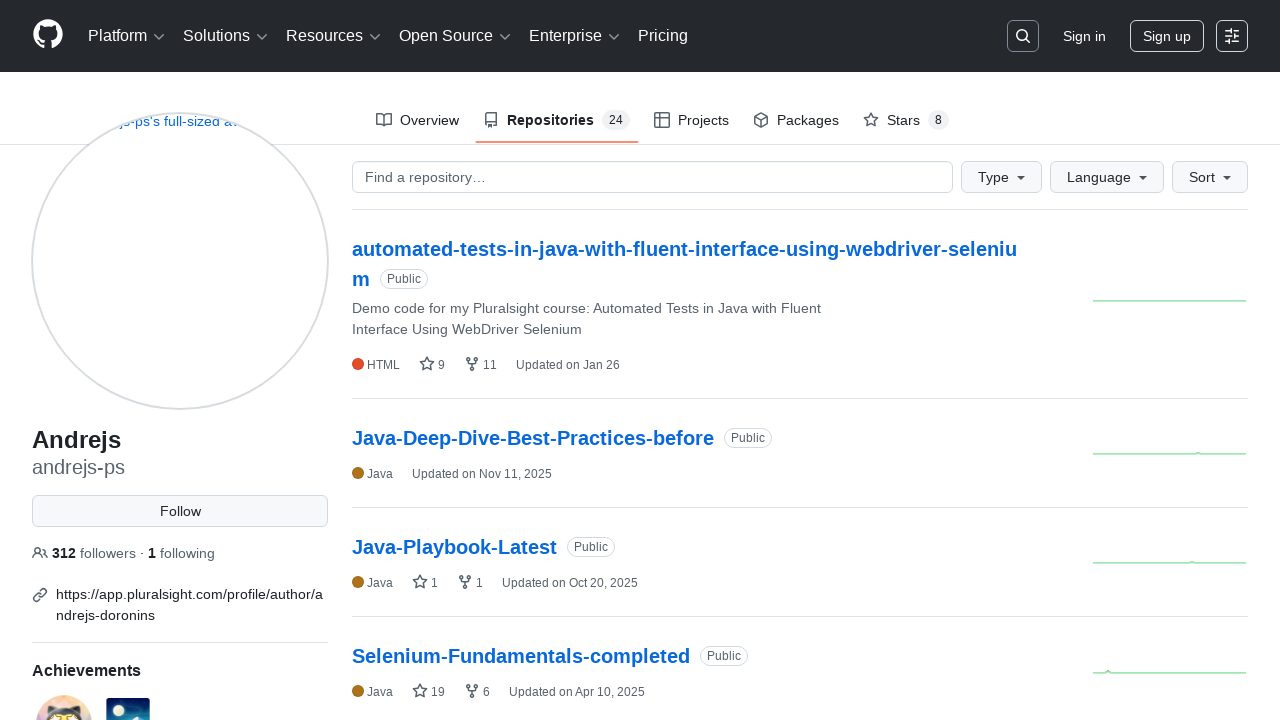

Navigated to andrejs-ps GitHub repositories tab
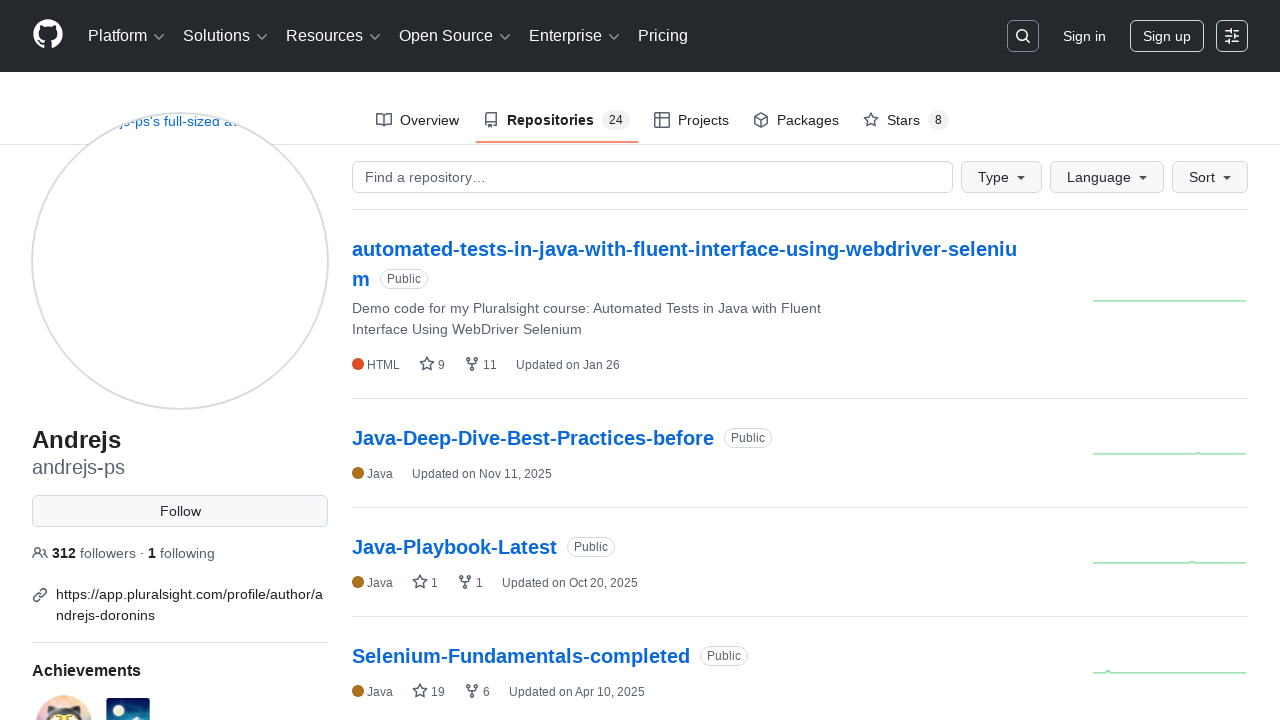

Repository list loaded and is visible
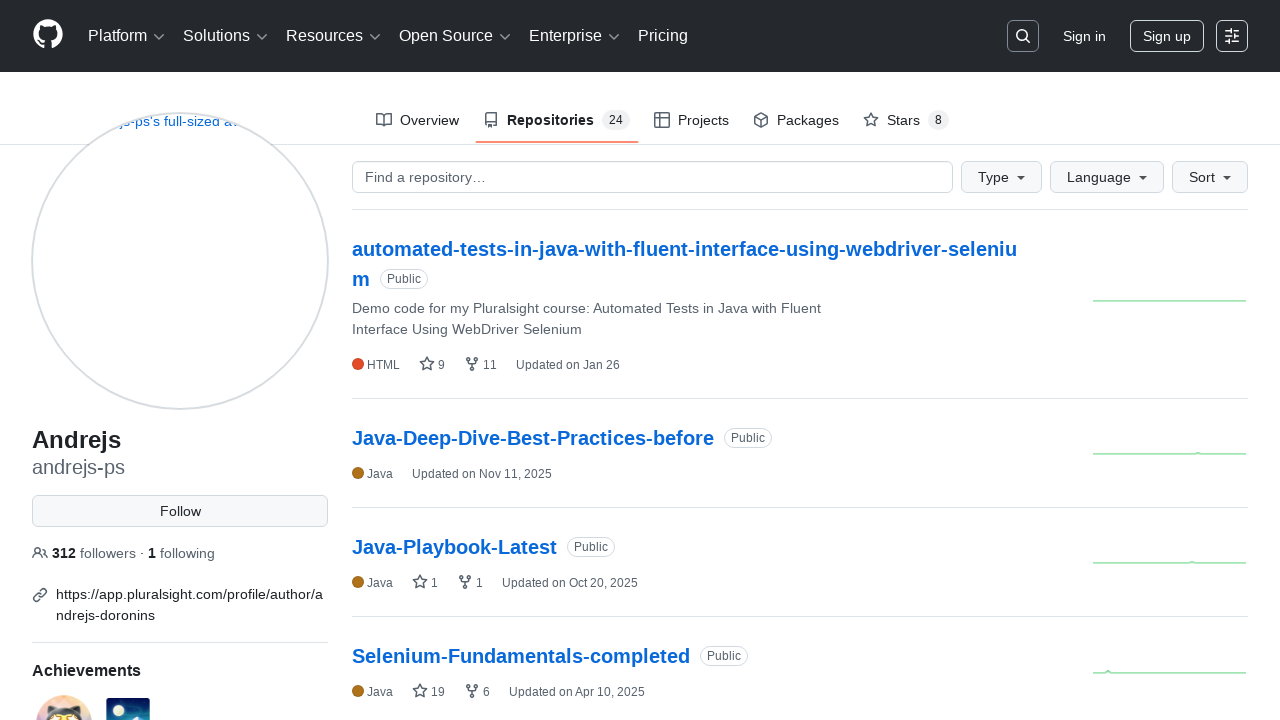

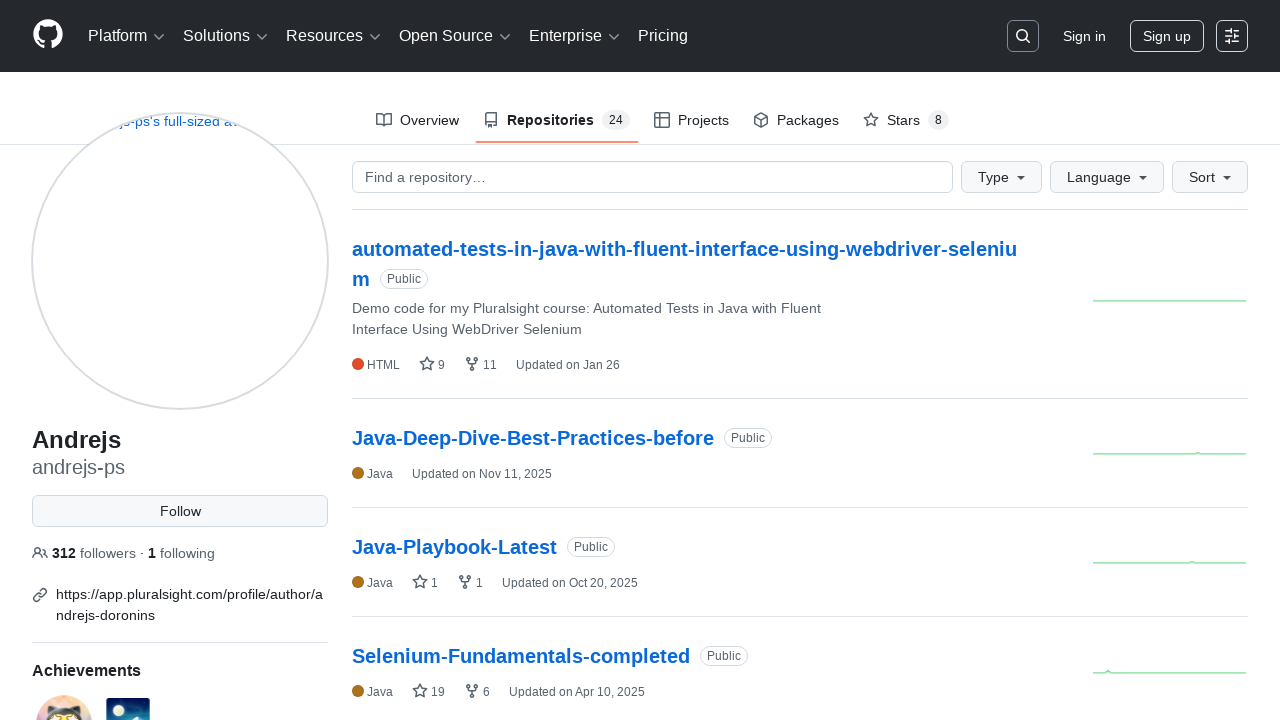